Tests drag and drop functionality by dragging an Angular element to a drop area on a demo automation testing site

Starting URL: https://demo.automationtesting.in/Static.html

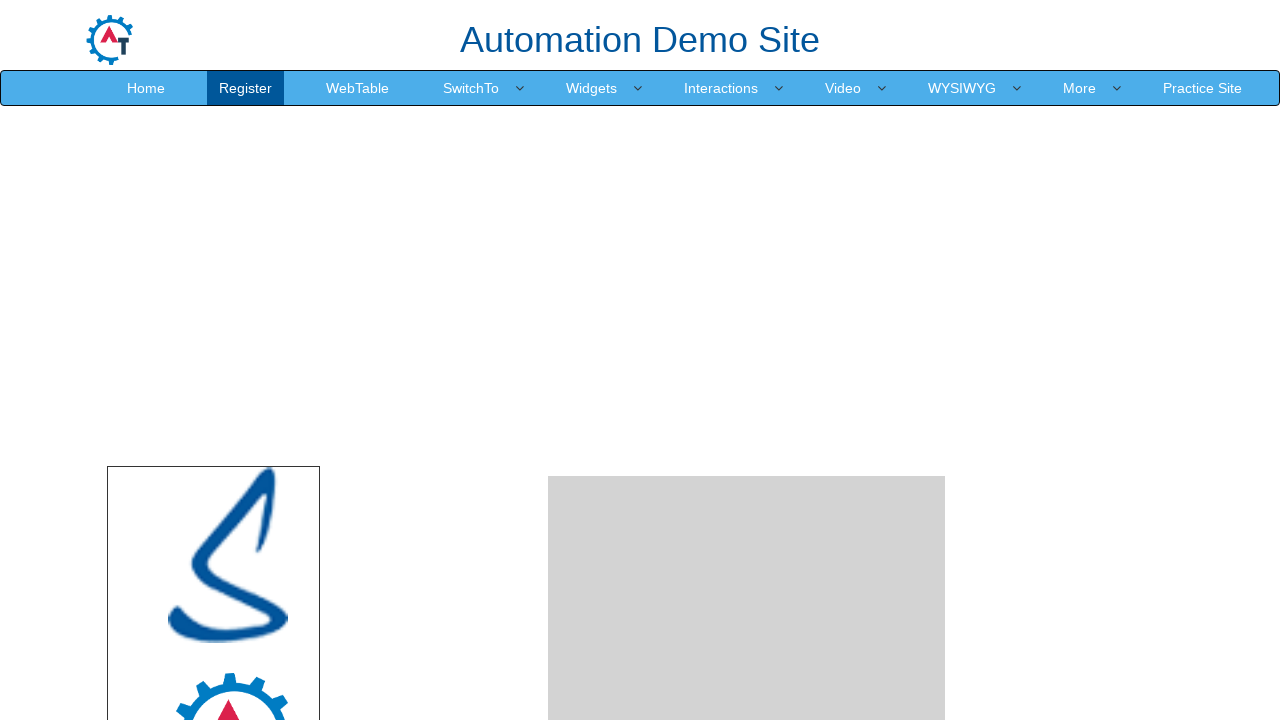

Waited for Angular source element to be visible
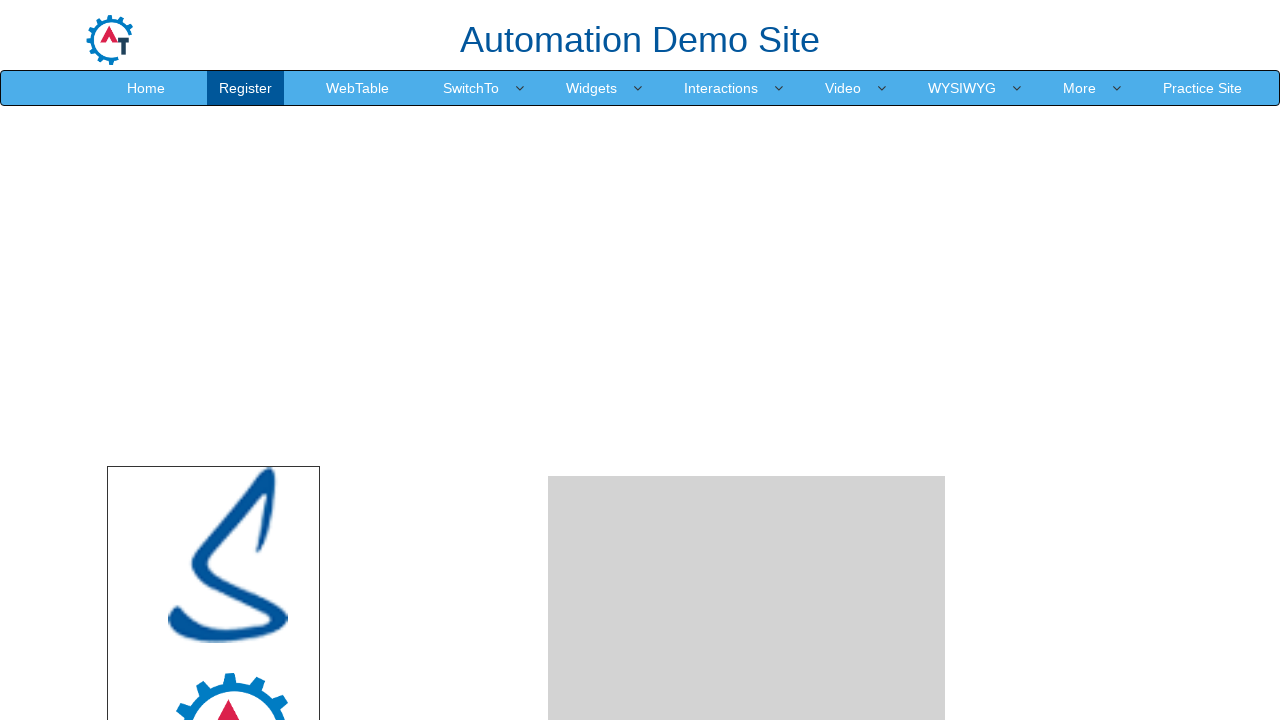

Waited for drop area to be visible
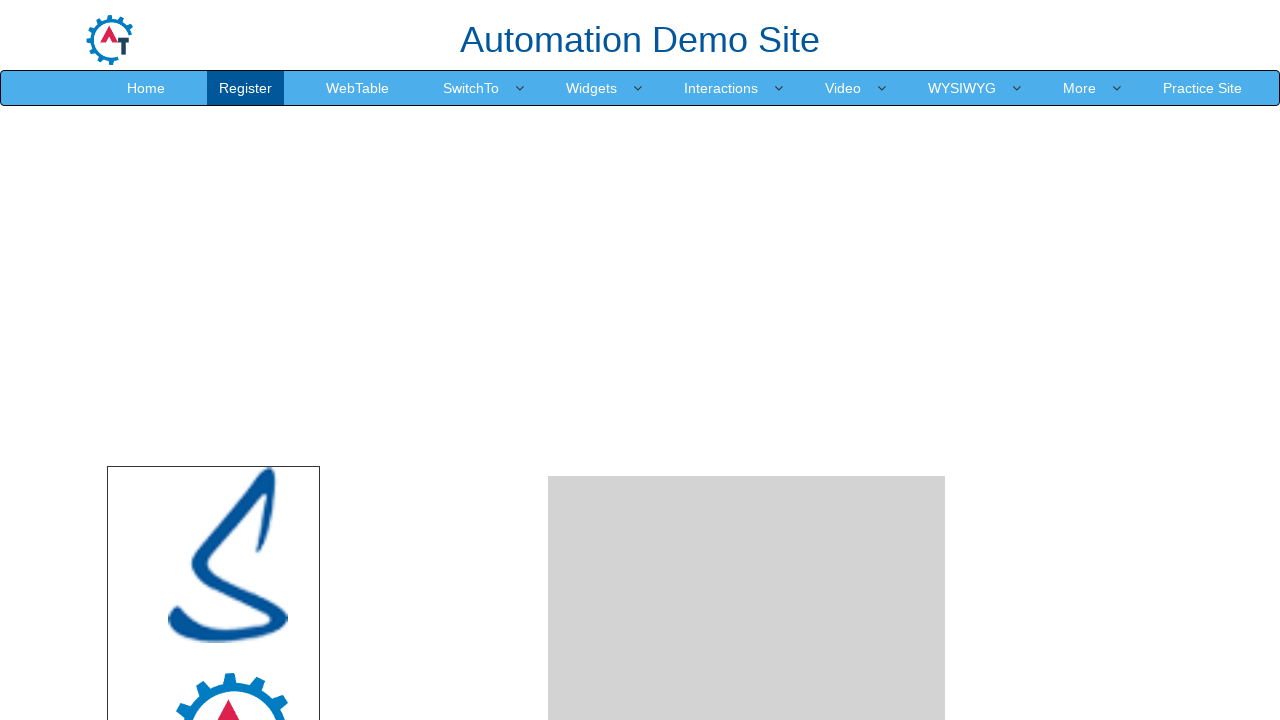

Located Angular source element
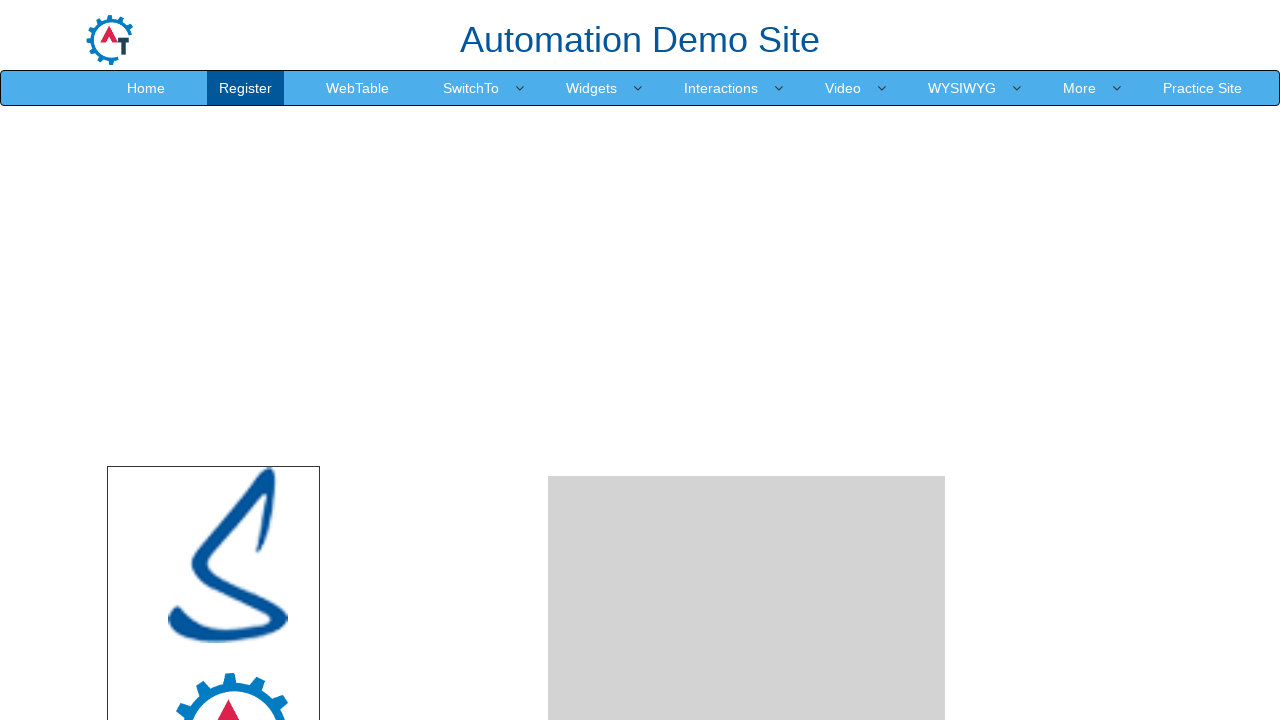

Located drop area element
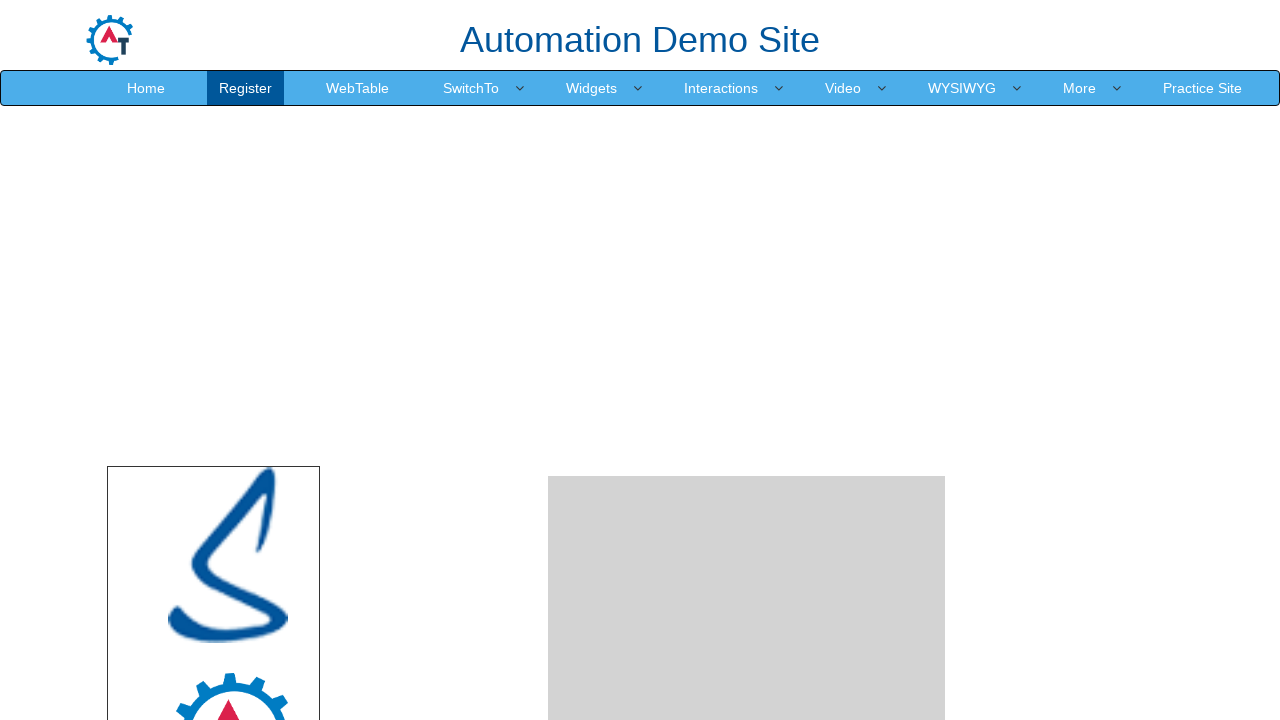

Dragged Angular element to drop area at (747, 481)
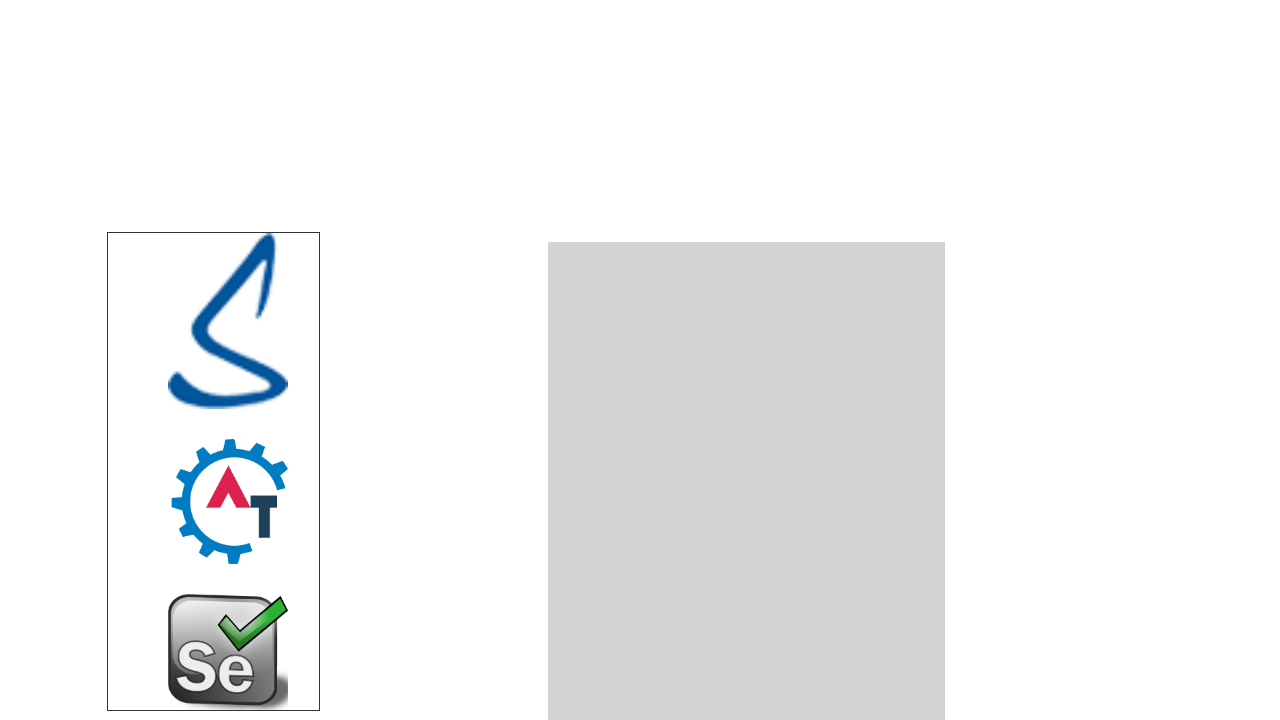

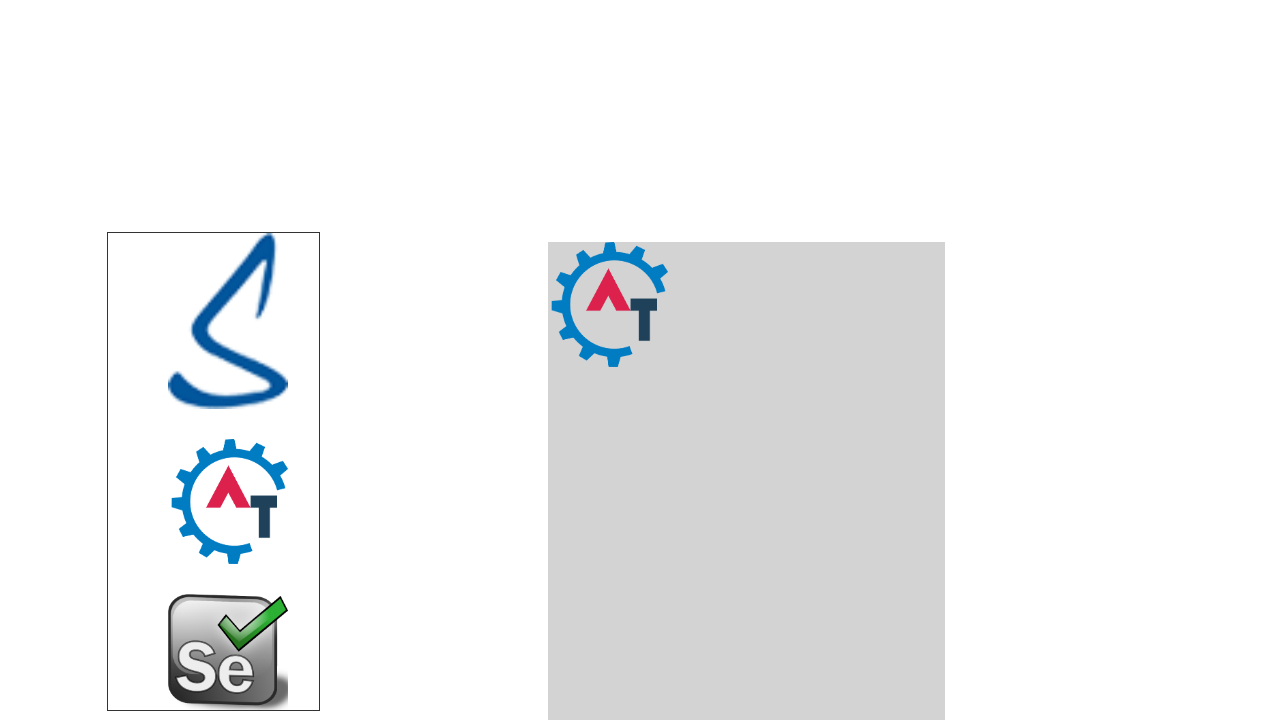